Tests the actions page by clicking on checkboxes, clicking the result button, and verifying the result message

Starting URL: https://kristinek.github.io/site/examples/actions

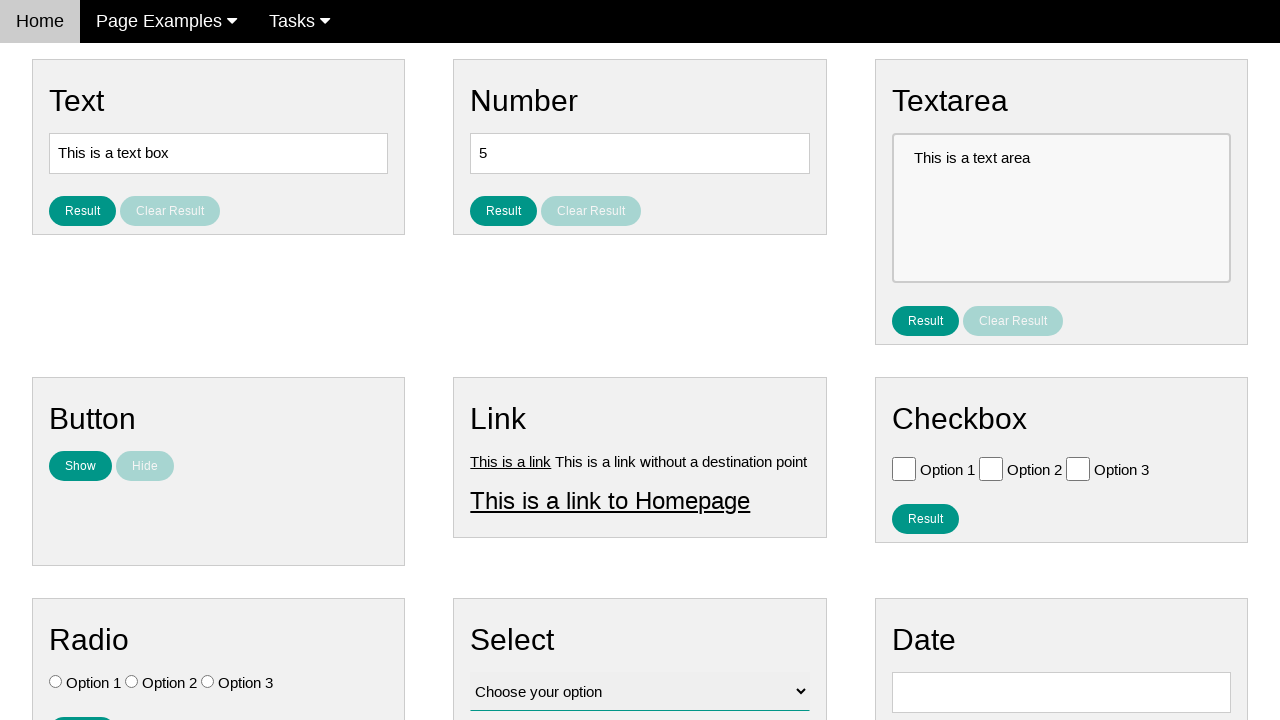

Clicked on Option 1 checkbox at (904, 468) on input[value='Option 1']
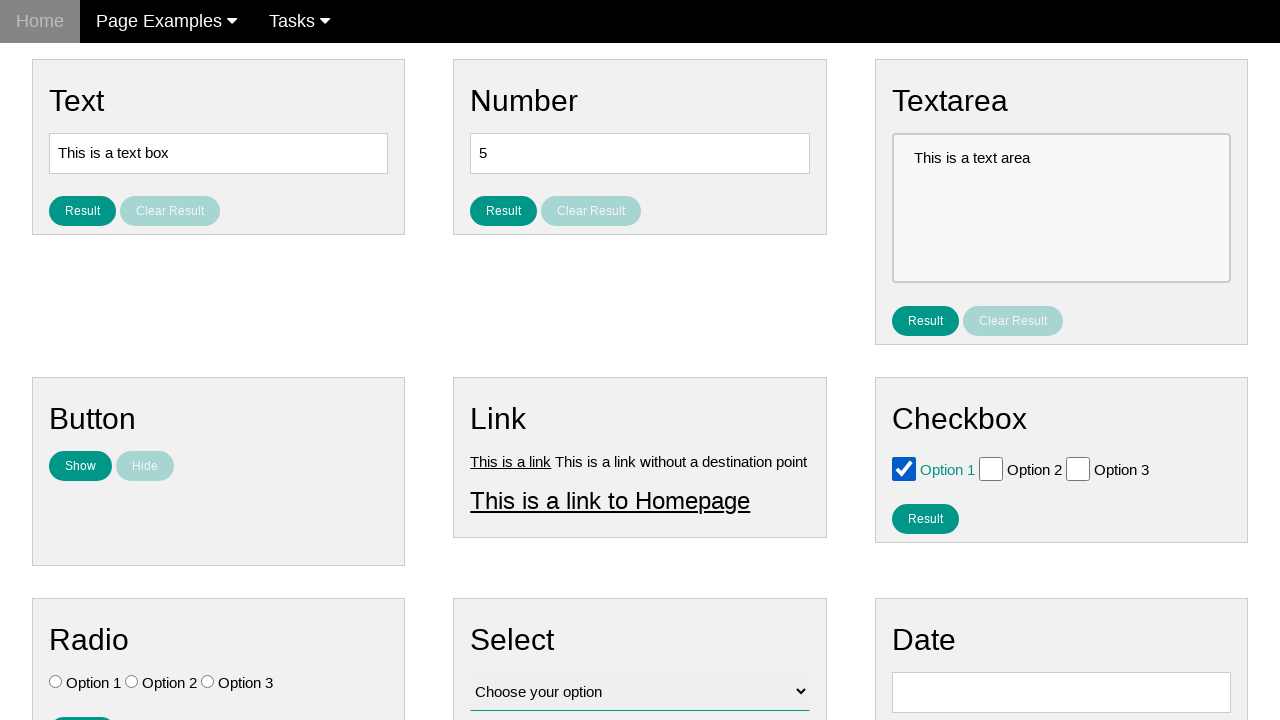

Clicked on Option 2 checkbox at (991, 468) on input[value='Option 2']
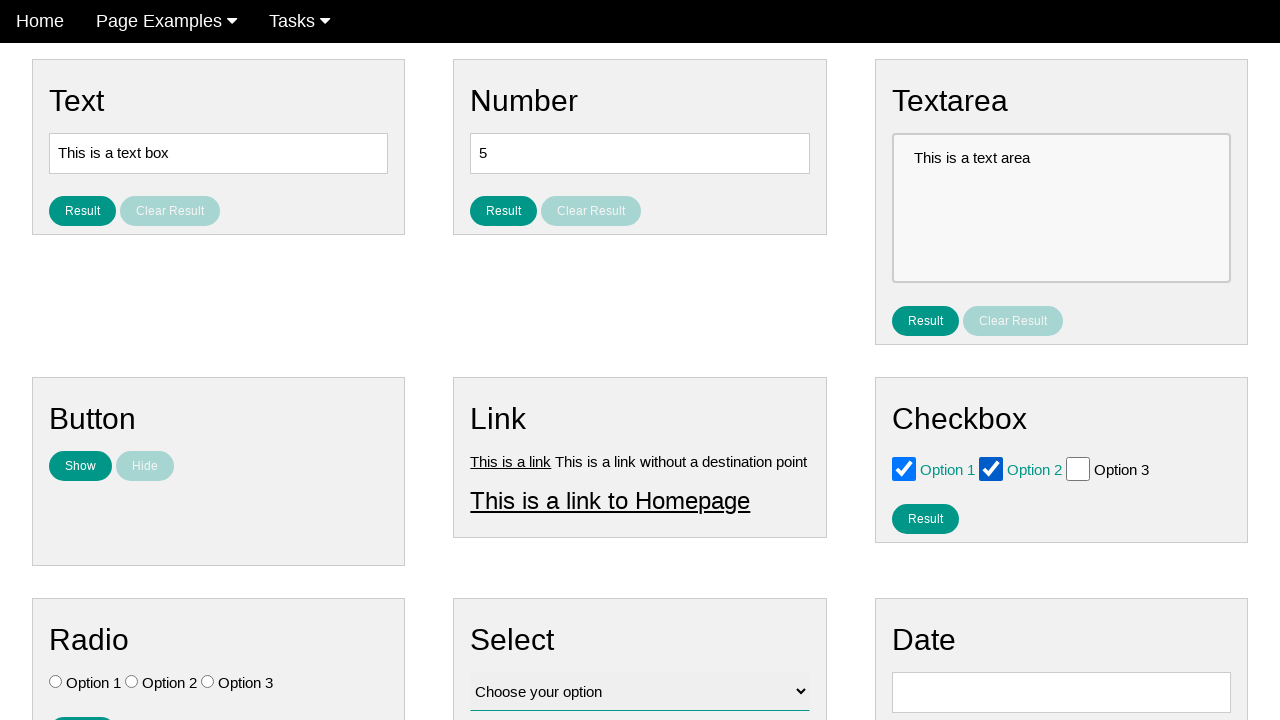

Clicked the result button at (925, 518) on #result_button_checkbox
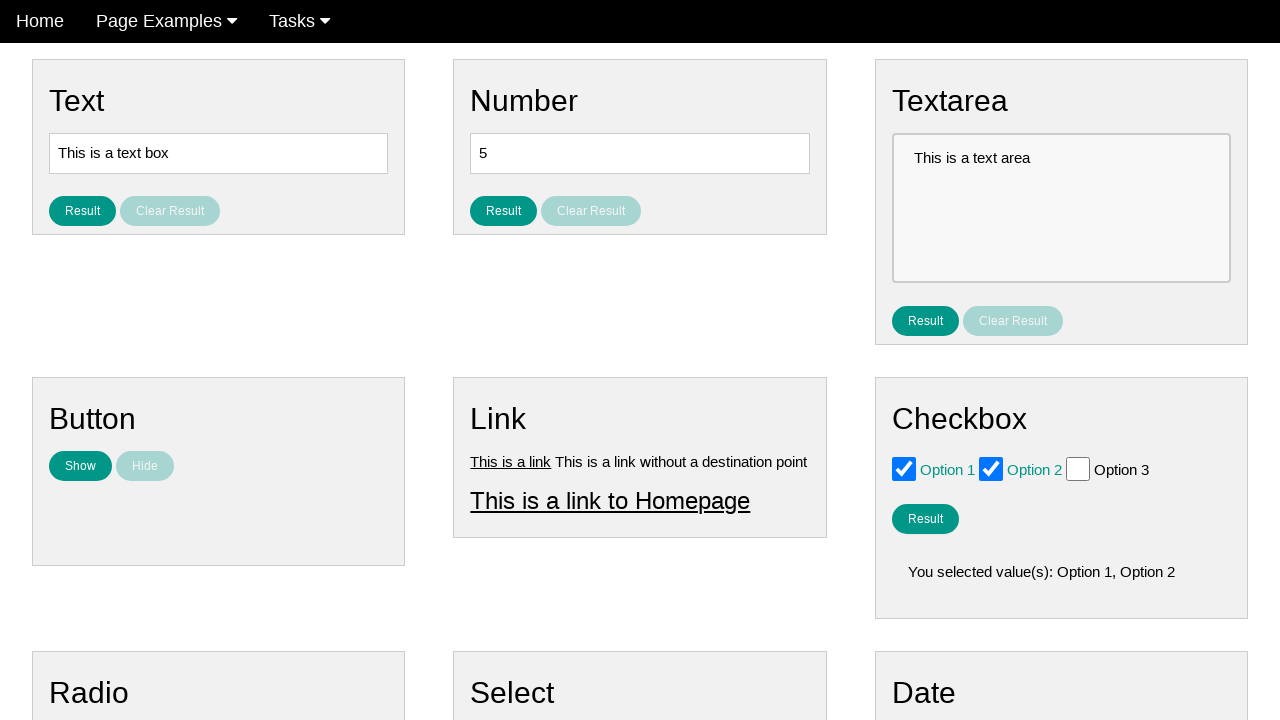

Located result checkbox element
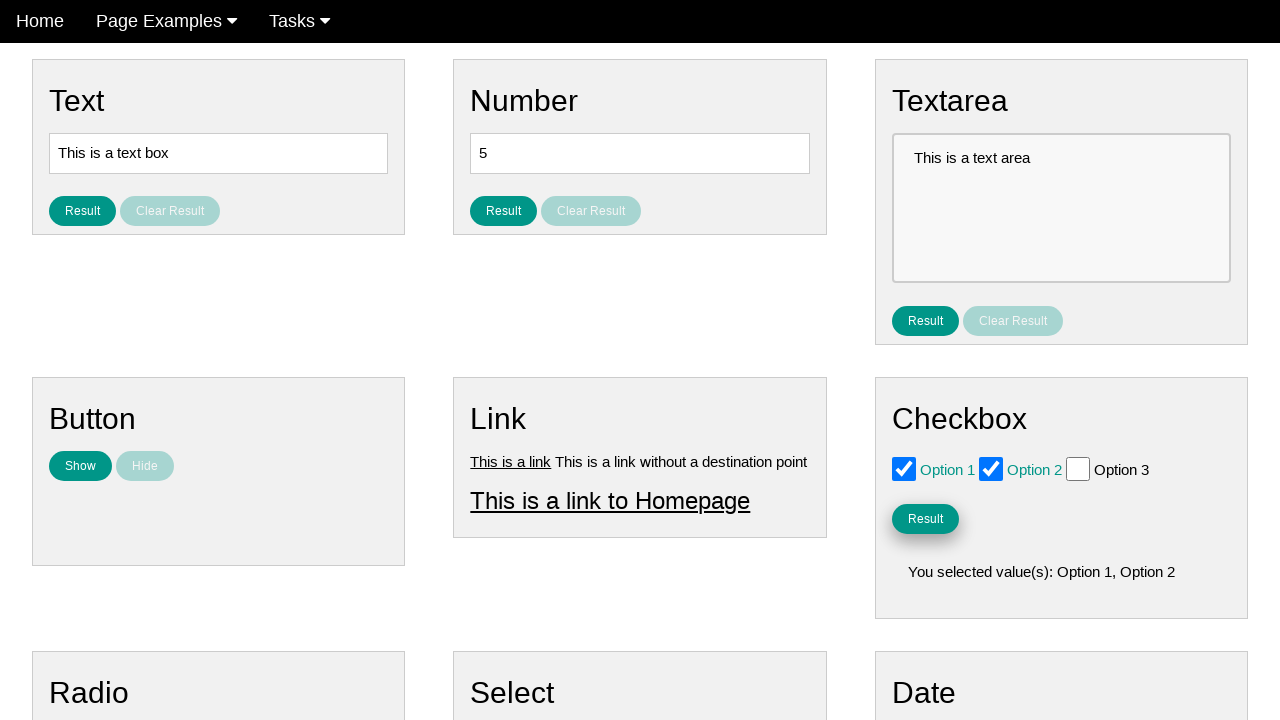

Result message element loaded
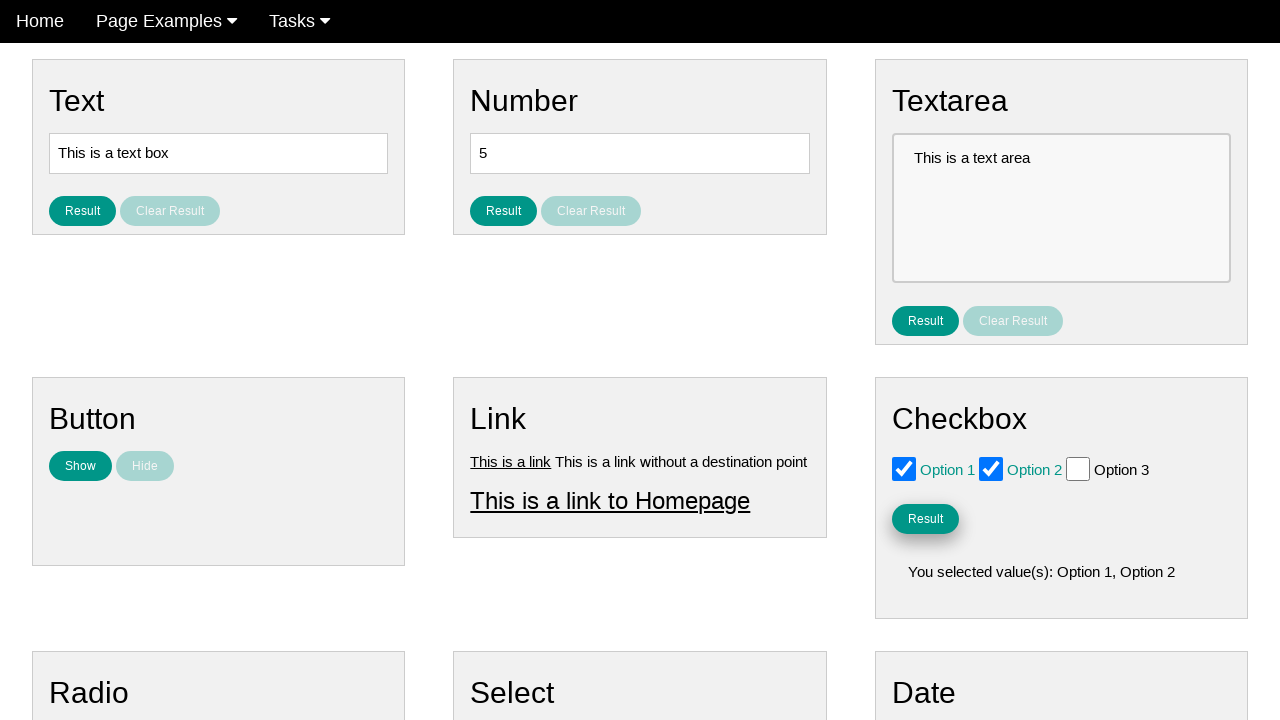

Verified result message is visible
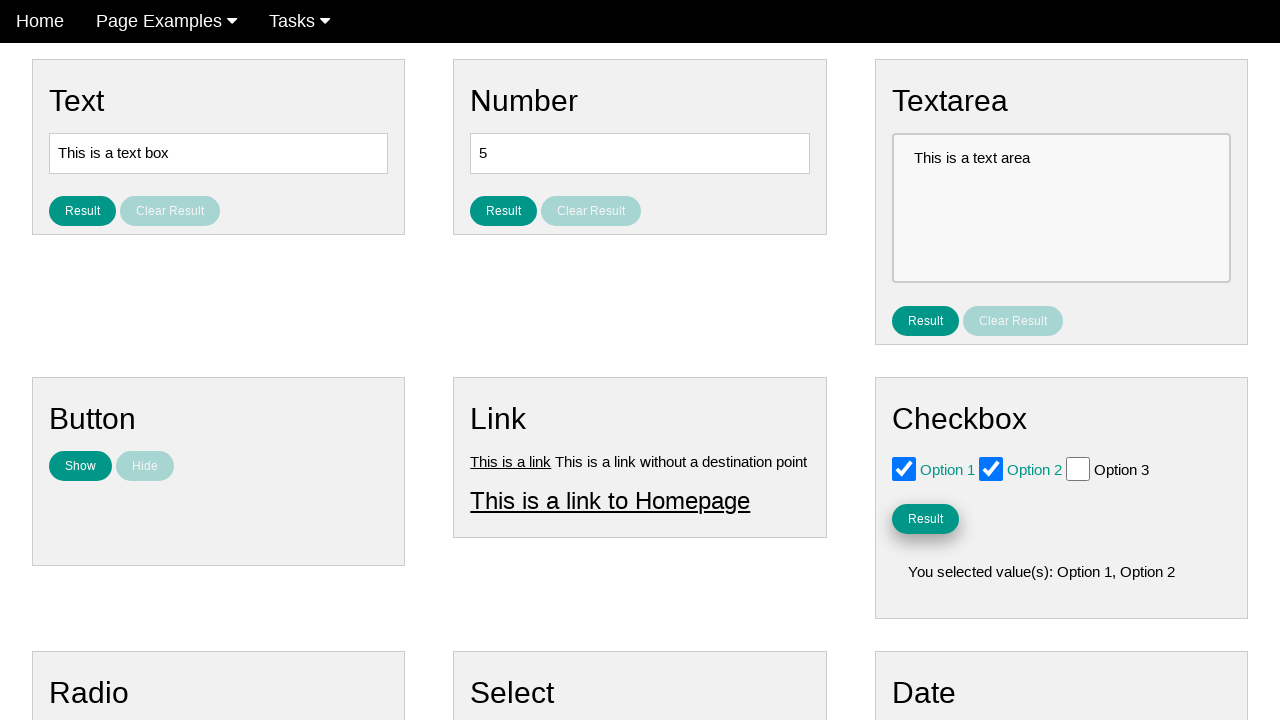

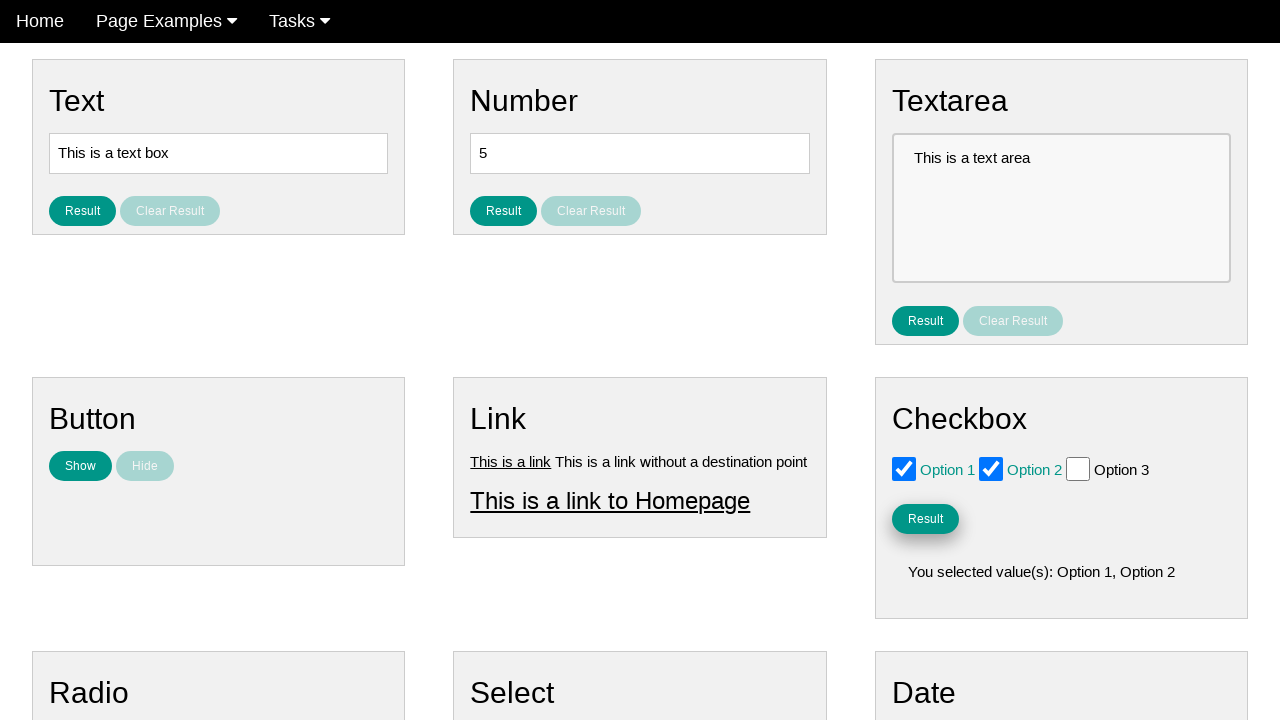